Verifies that the current URL matches the expected base URL

Starting URL: https://opensource-demo.orangehrmlive.com/web/index.php/auth/login

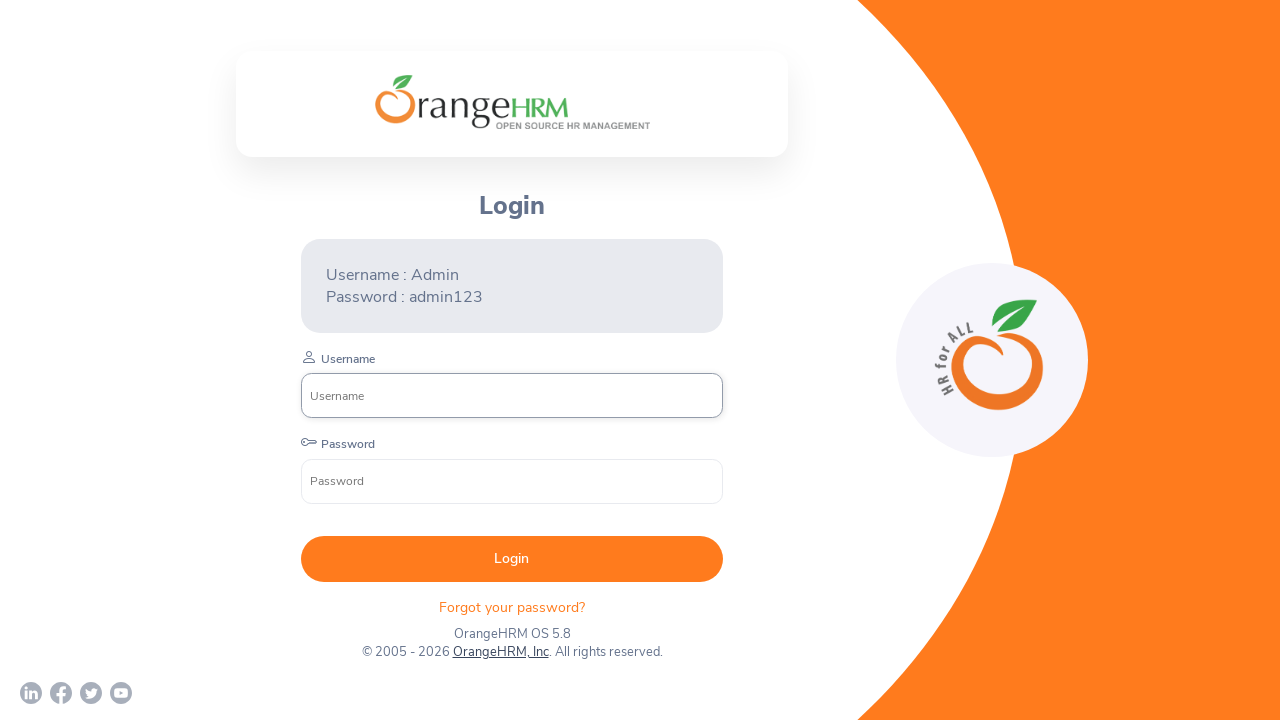

Waited for page to load with domcontentloaded state
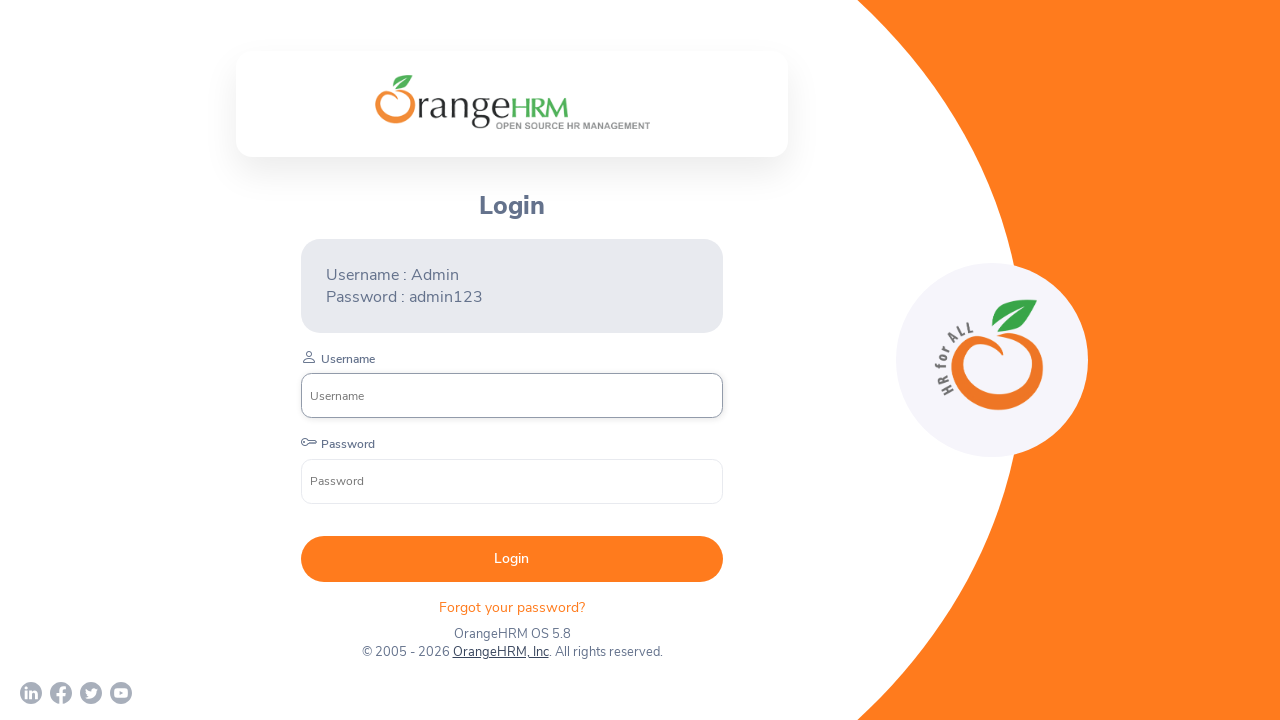

Retrieved current URL: https://opensource-demo.orangehrmlive.com/web/index.php/auth/login
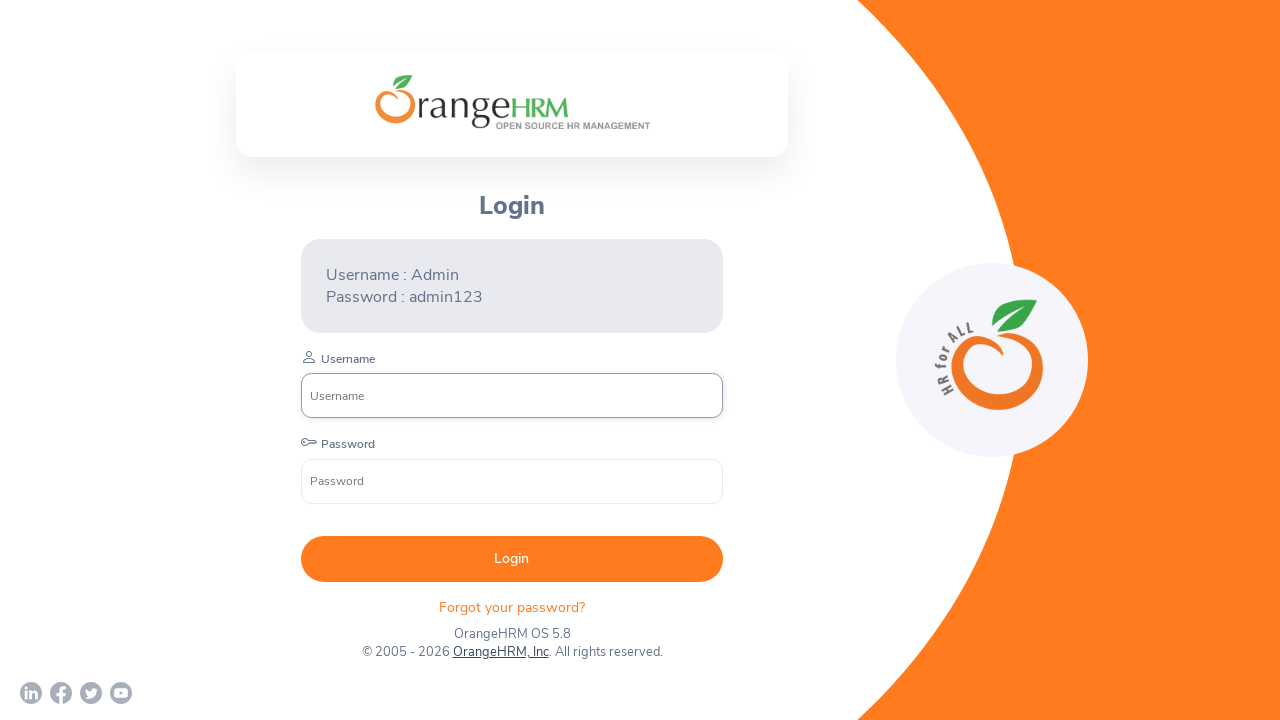

Verified that current URL contains expected domain 'opensource-demo.orangehrmlive.com'
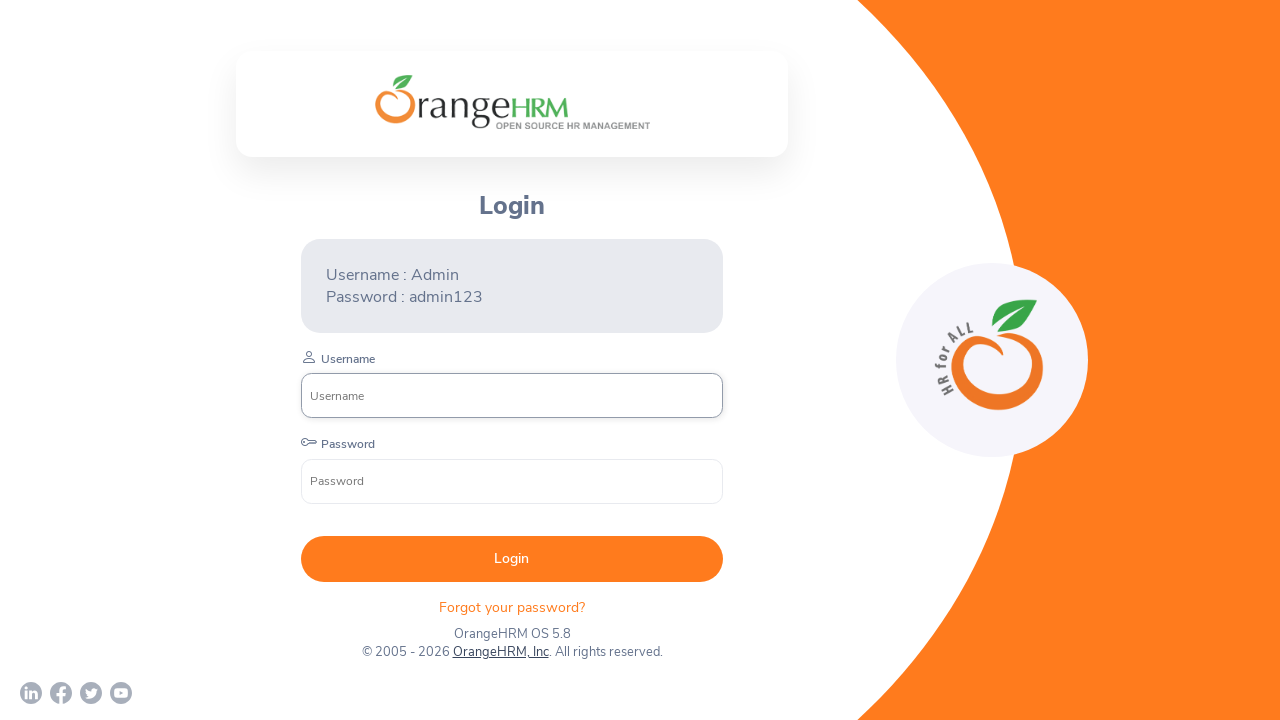

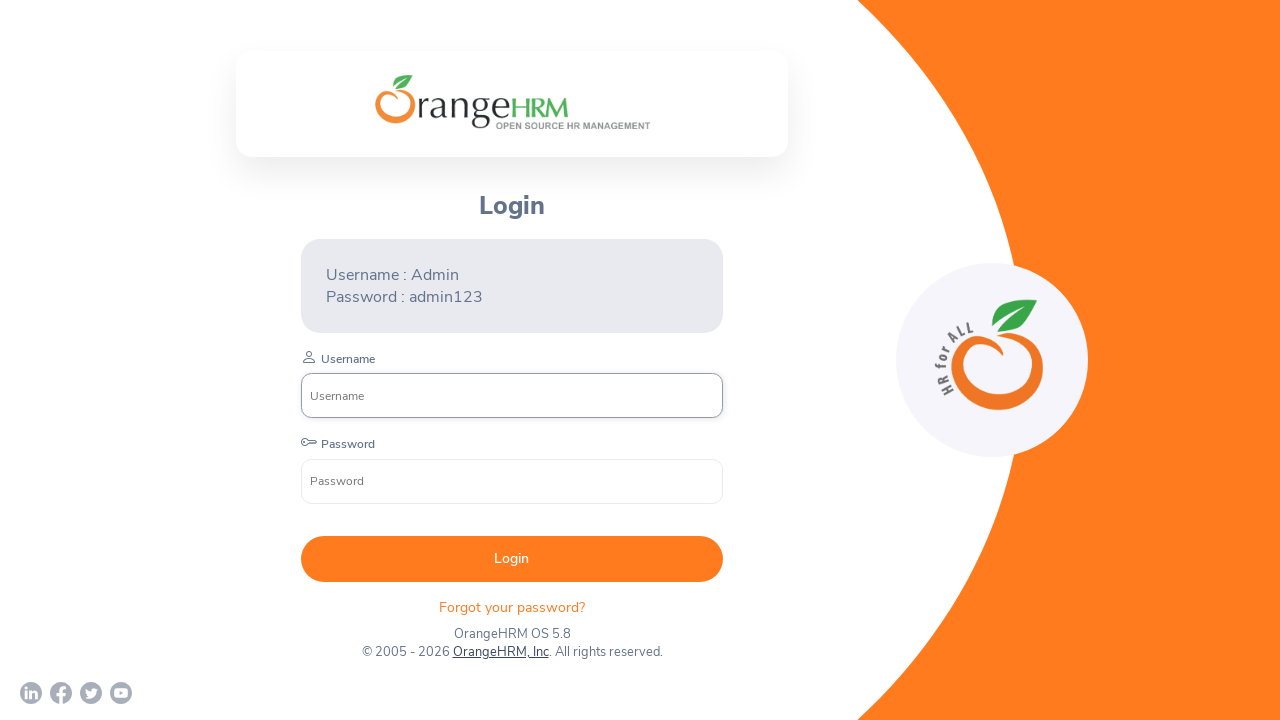